Tests the flight search functionality by clicking the Find Flights button and verifying navigation to the reserve page

Starting URL: http://blazedemo.com

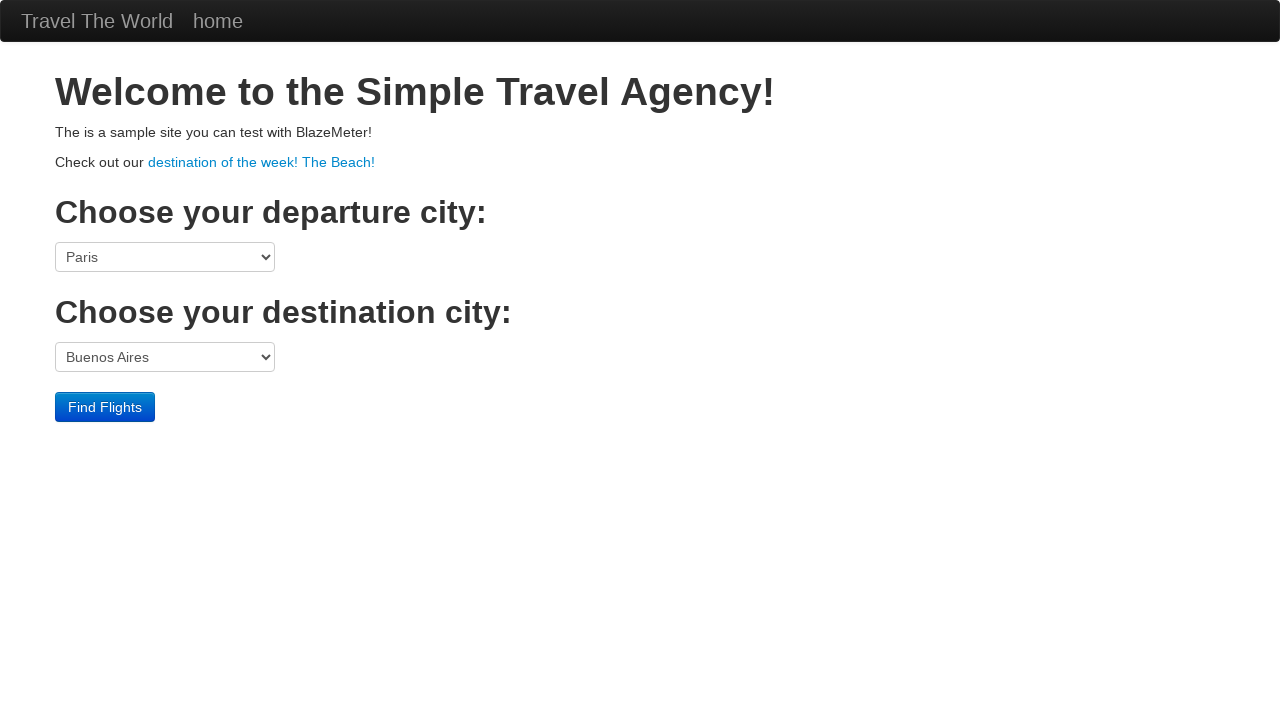

Clicked Find Flights button to submit flight search at (105, 407) on input[type='submit'][value='Find Flights']
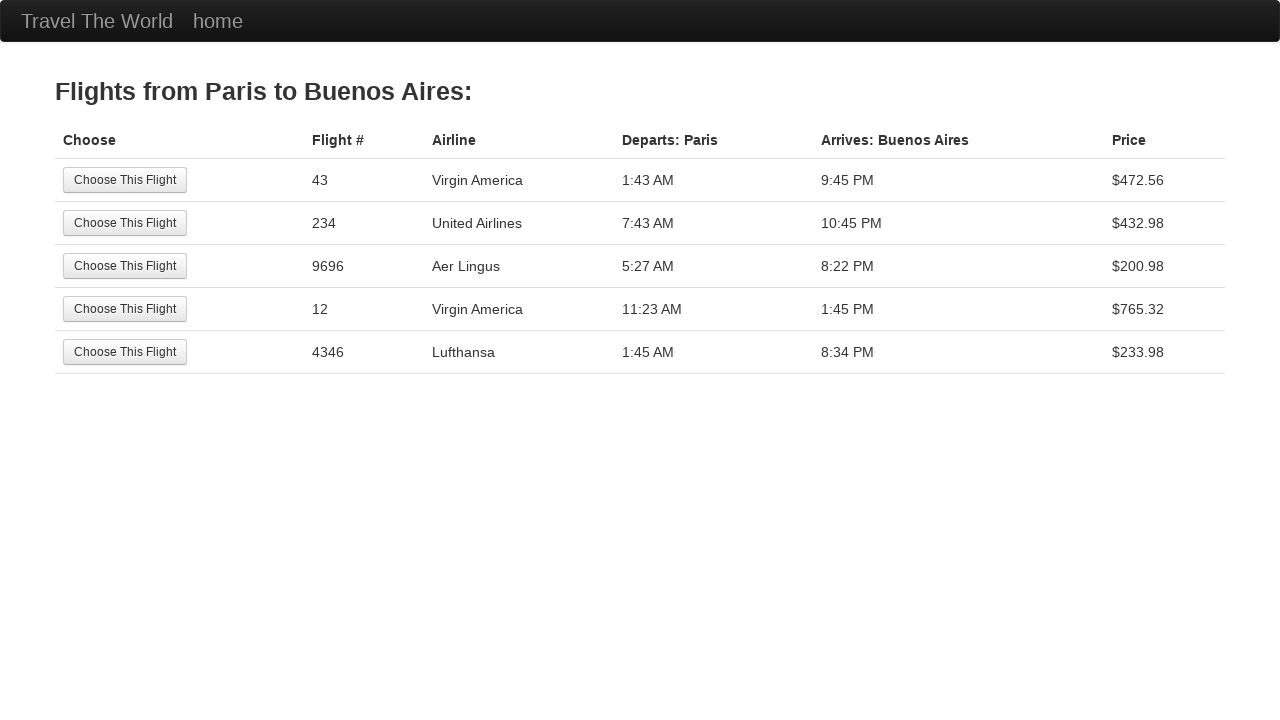

Waited for page to load (domcontentloaded)
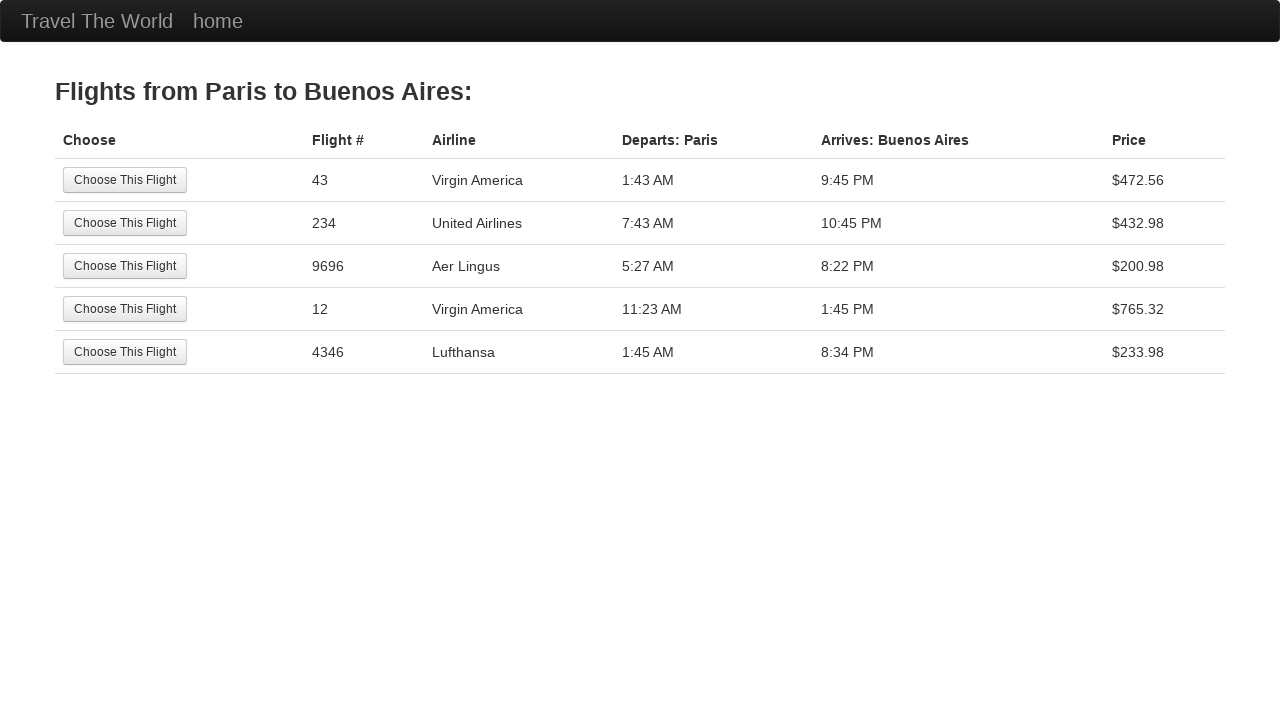

Verified navigation to reserve page - title is 'BlazeDemo - reserve'
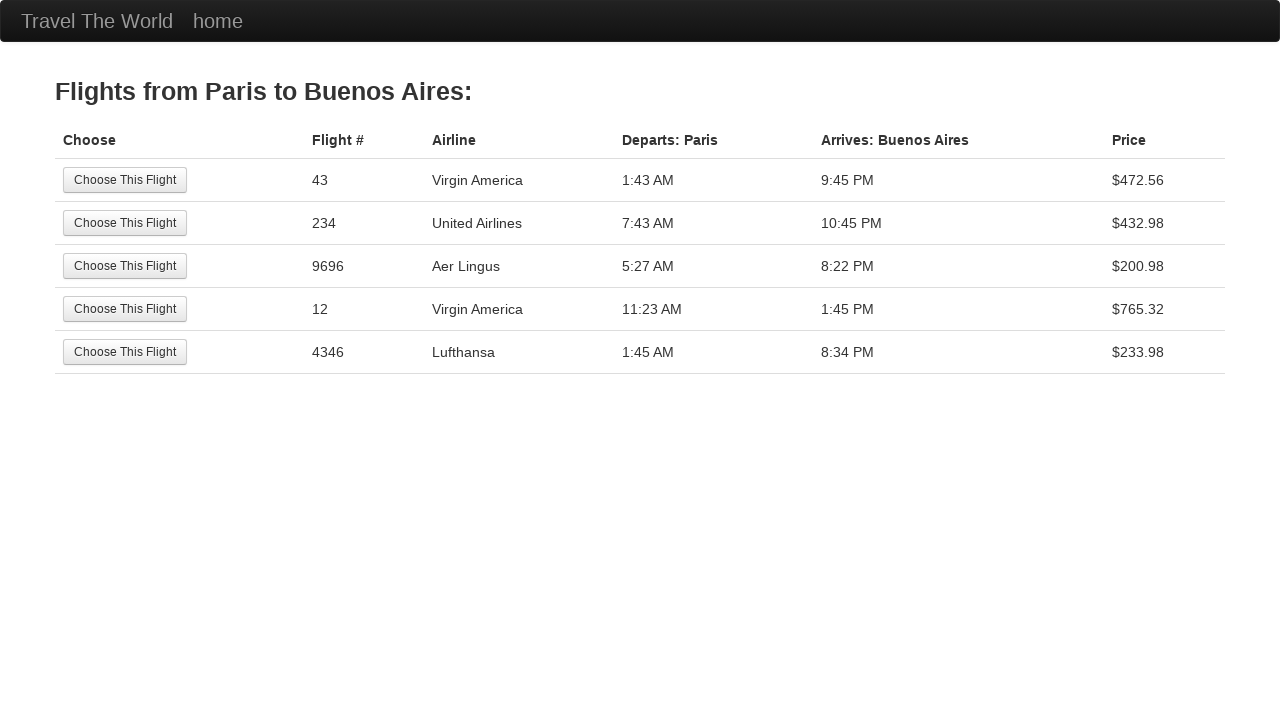

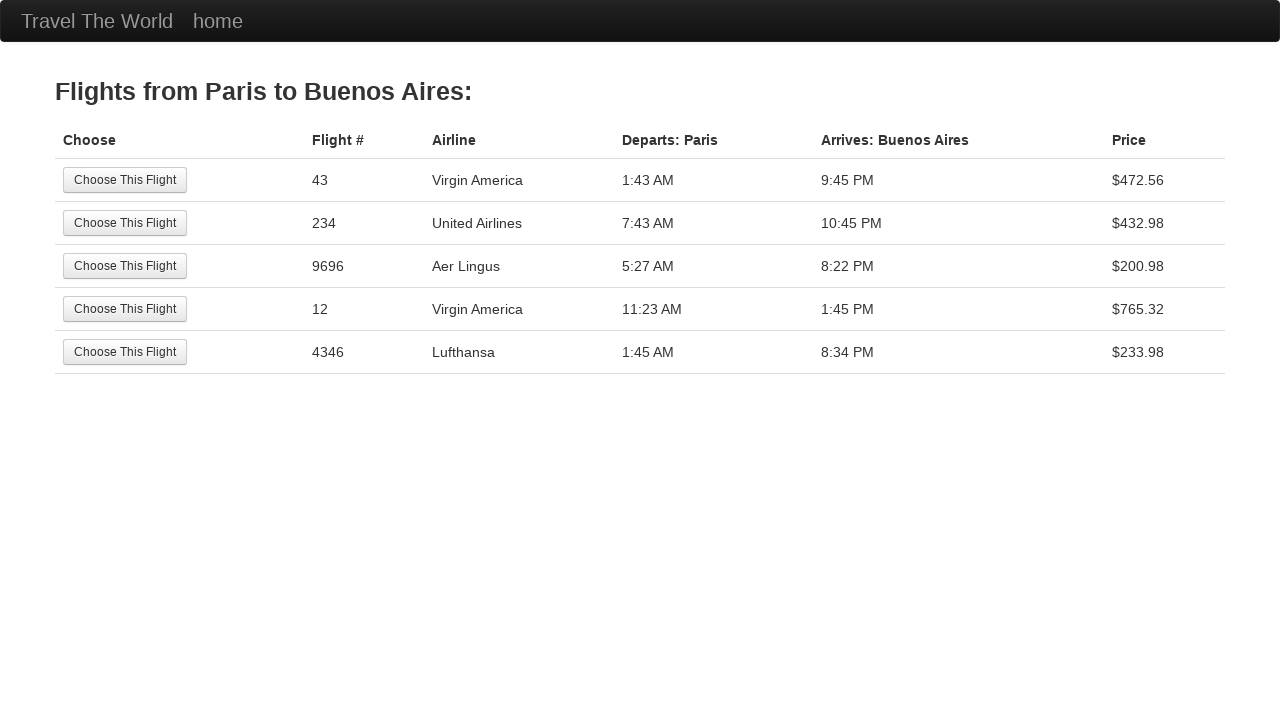